Tests tooltip on a button by hovering over it and verifying the tooltip text appears.

Starting URL: https://demoqa.com/tool-tips

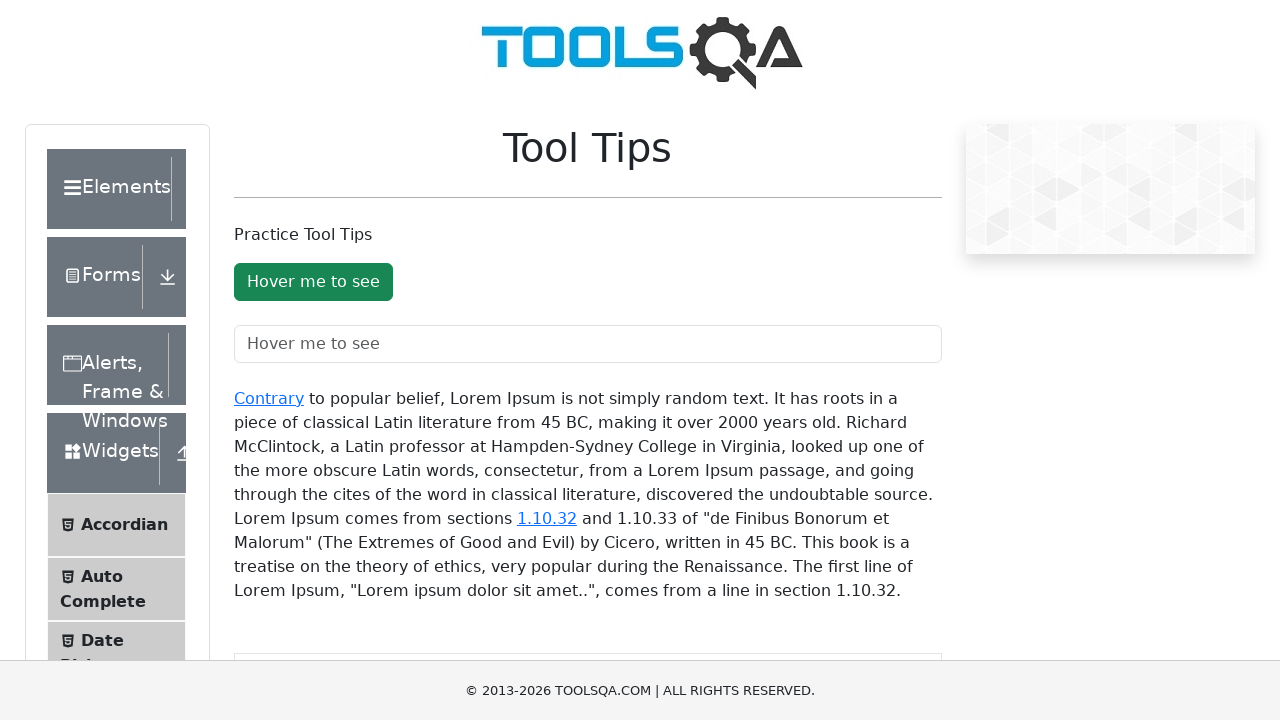

Hovered over the tooltip button at (313, 282) on #toolTipButton
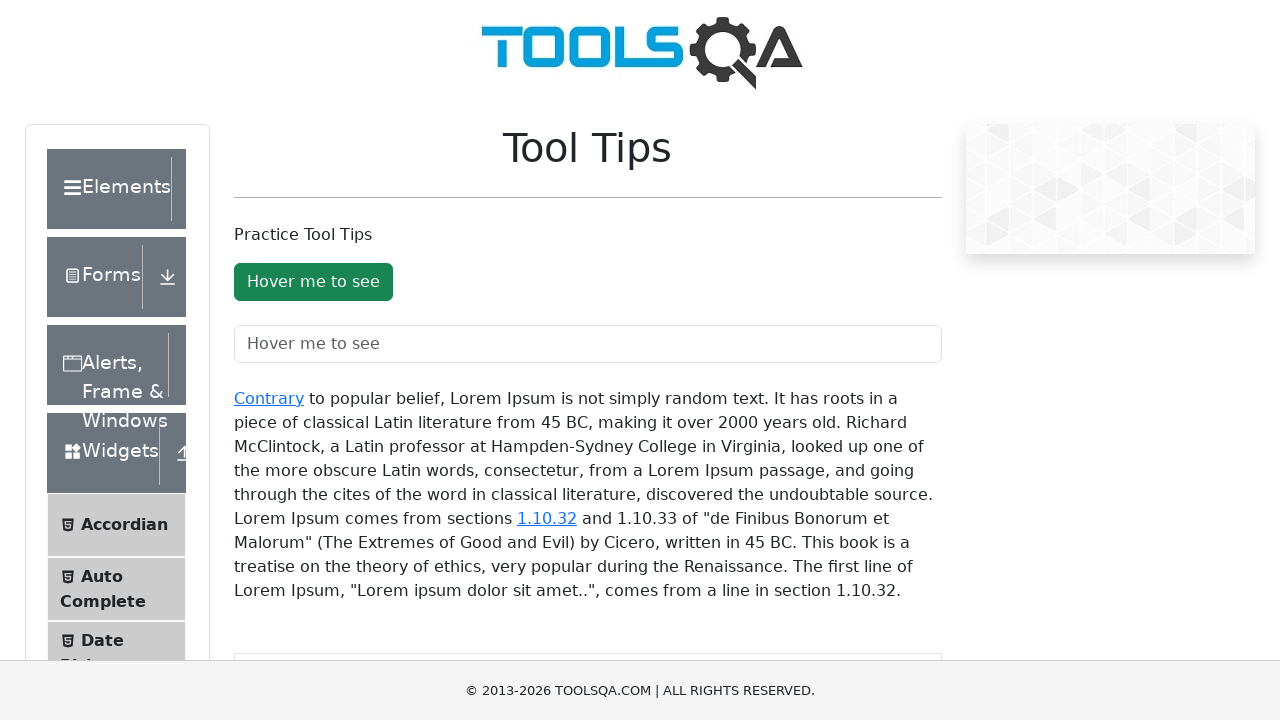

Tooltip text 'You hovered over the Button' appeared
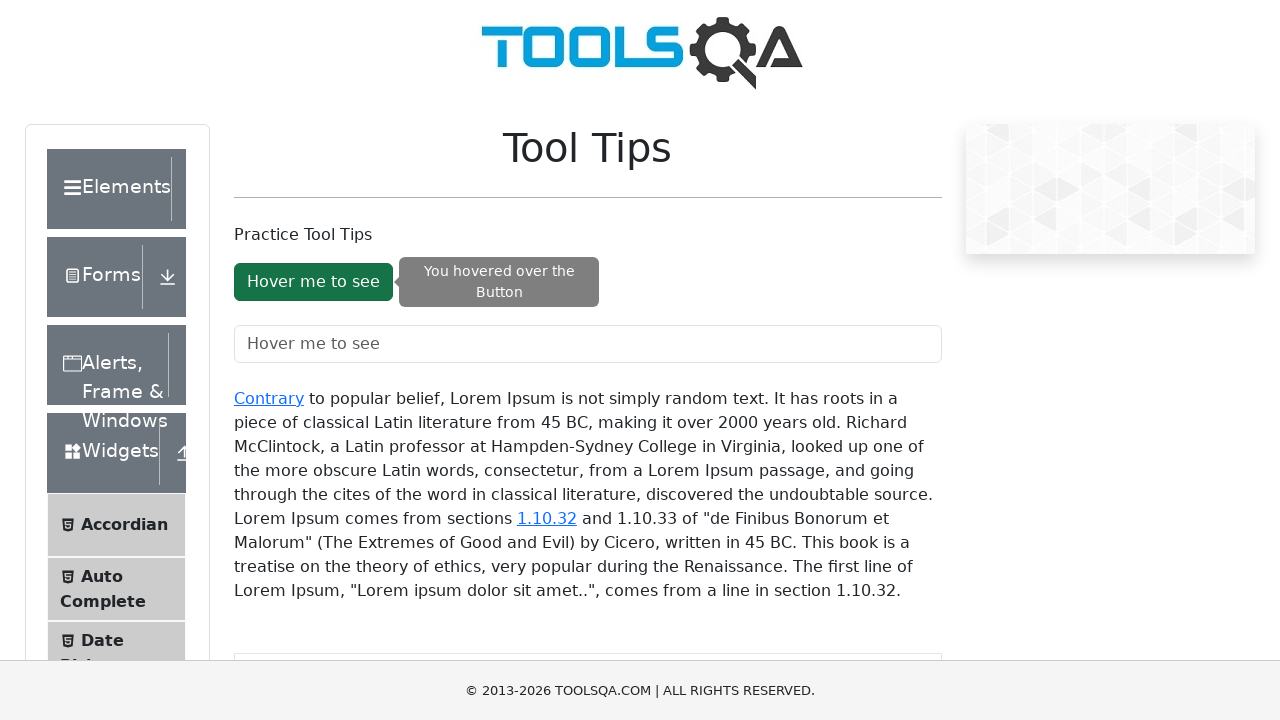

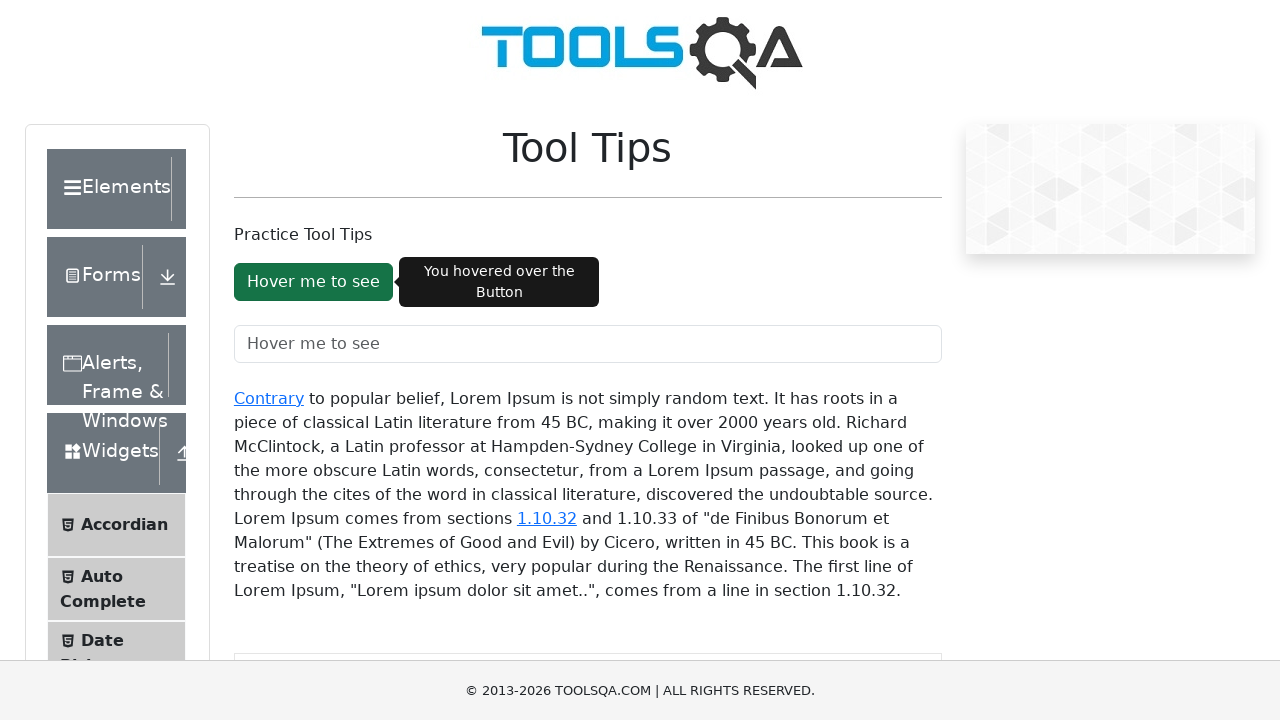